Tests that clicking the Email column header in table 1 sorts the email values in ascending alphabetical order.

Starting URL: http://the-internet.herokuapp.com/tables

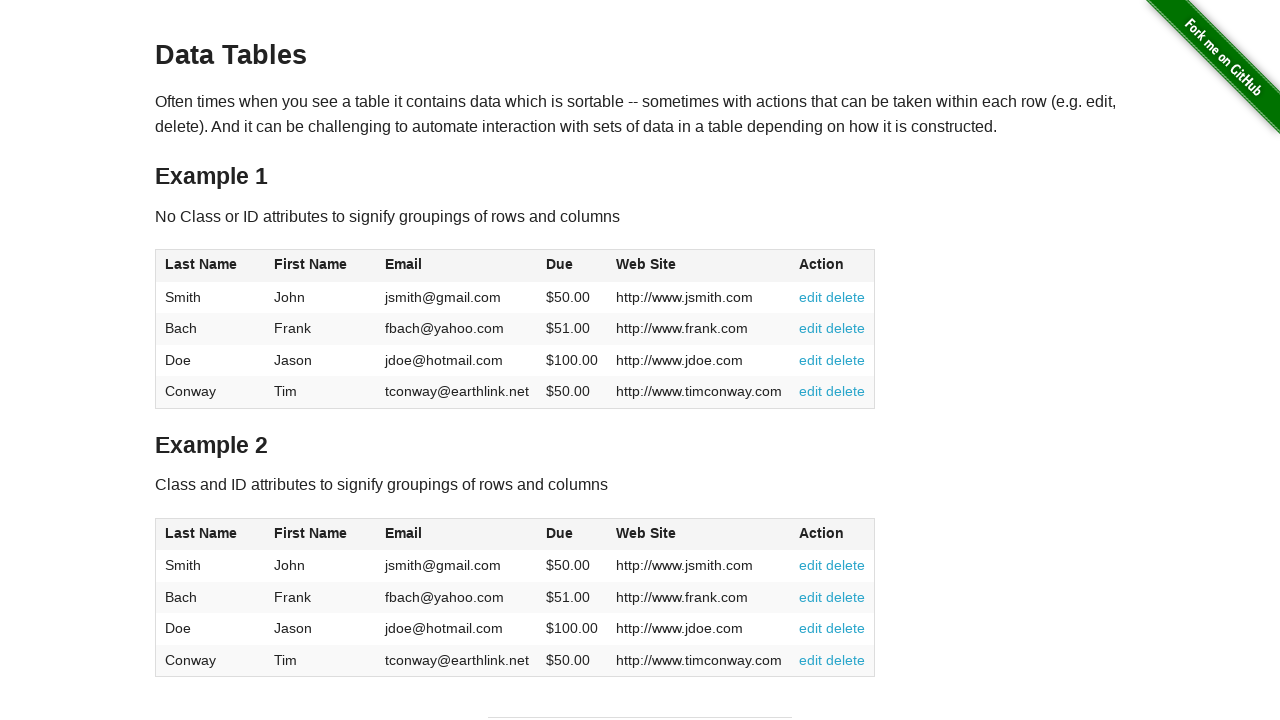

Clicked Email column header to sort in ascending order at (457, 266) on #table1 thead tr th:nth-of-type(3)
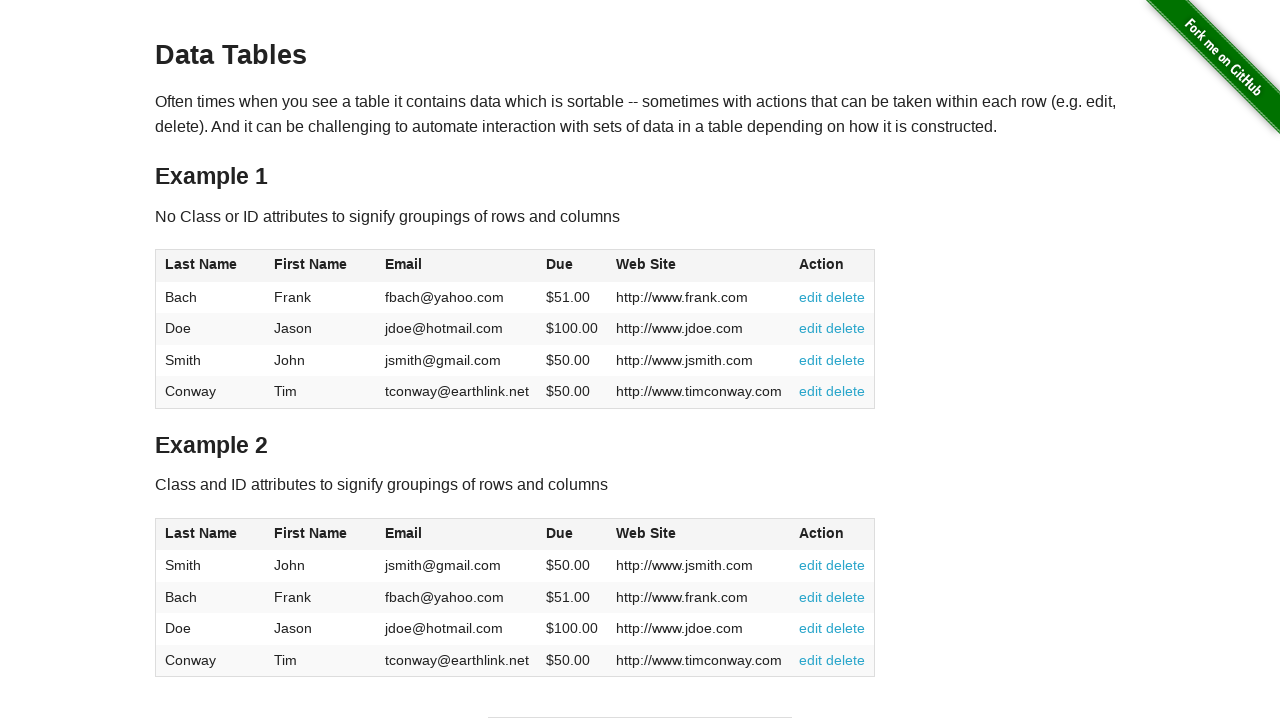

Waited for table to load after sorting
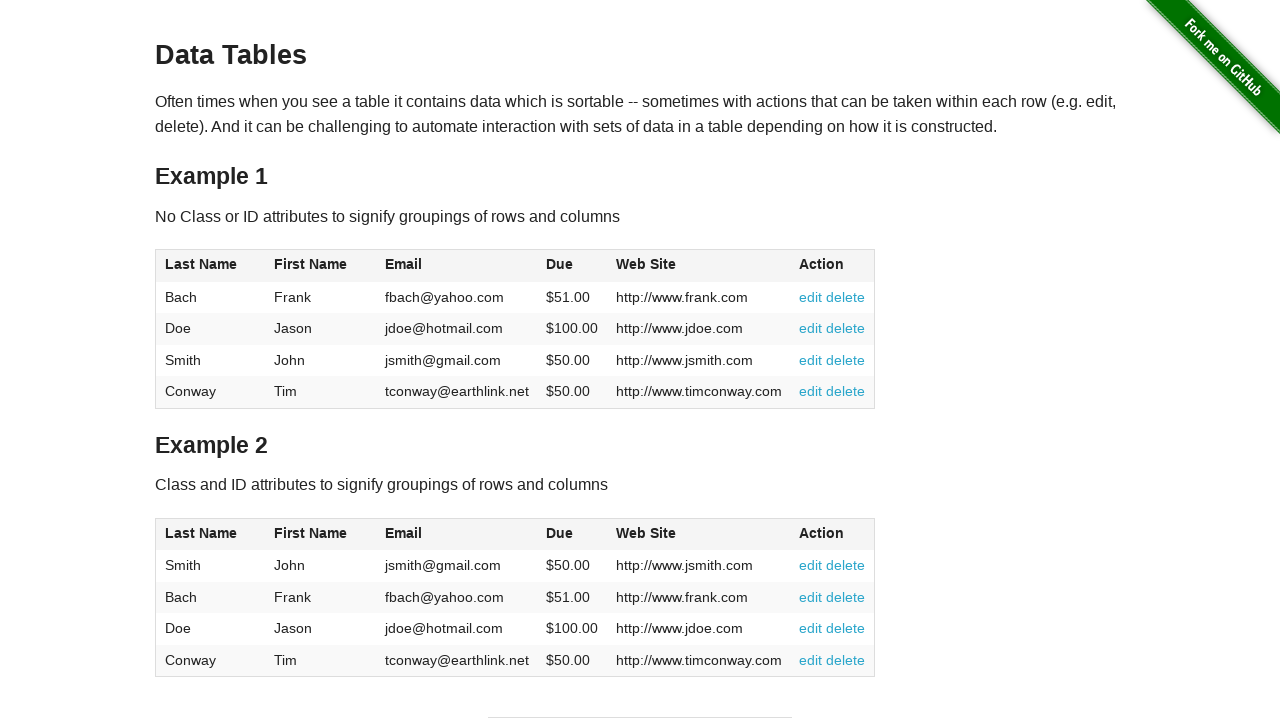

Retrieved all email values from sorted table
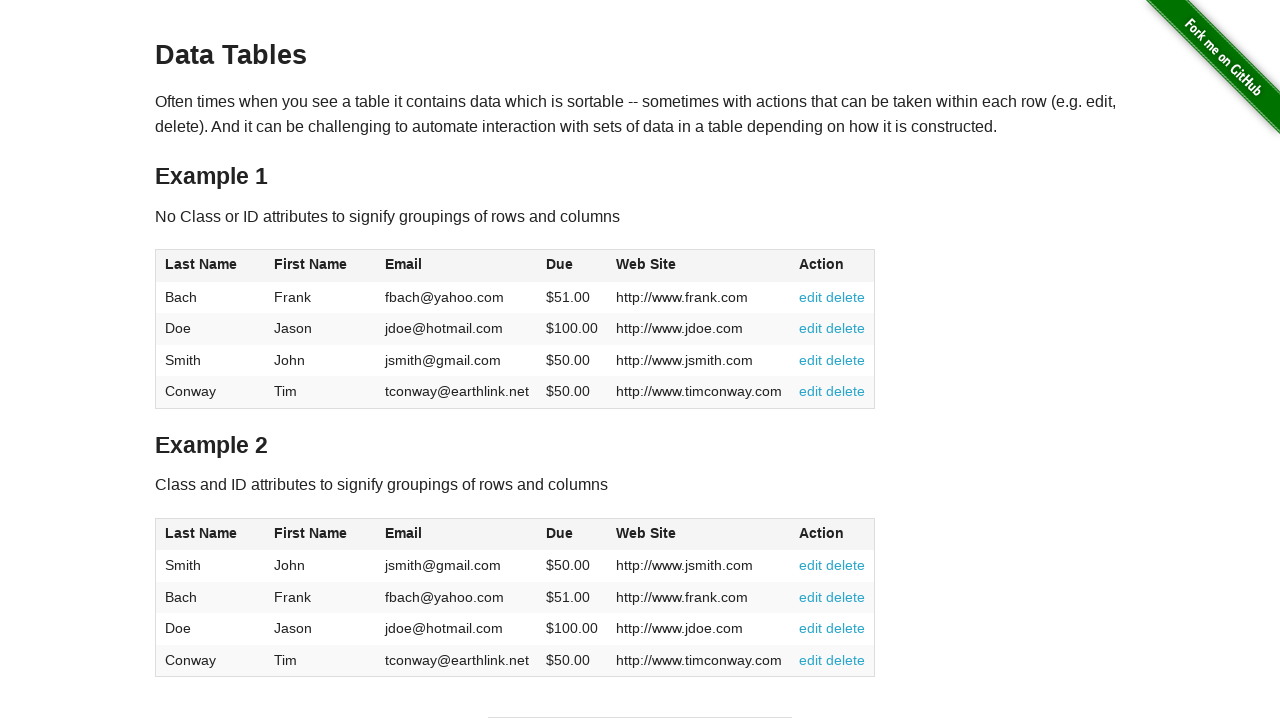

Extracted email text content: ['fbach@yahoo.com', 'jdoe@hotmail.com', 'jsmith@gmail.com', 'tconway@earthlink.net']
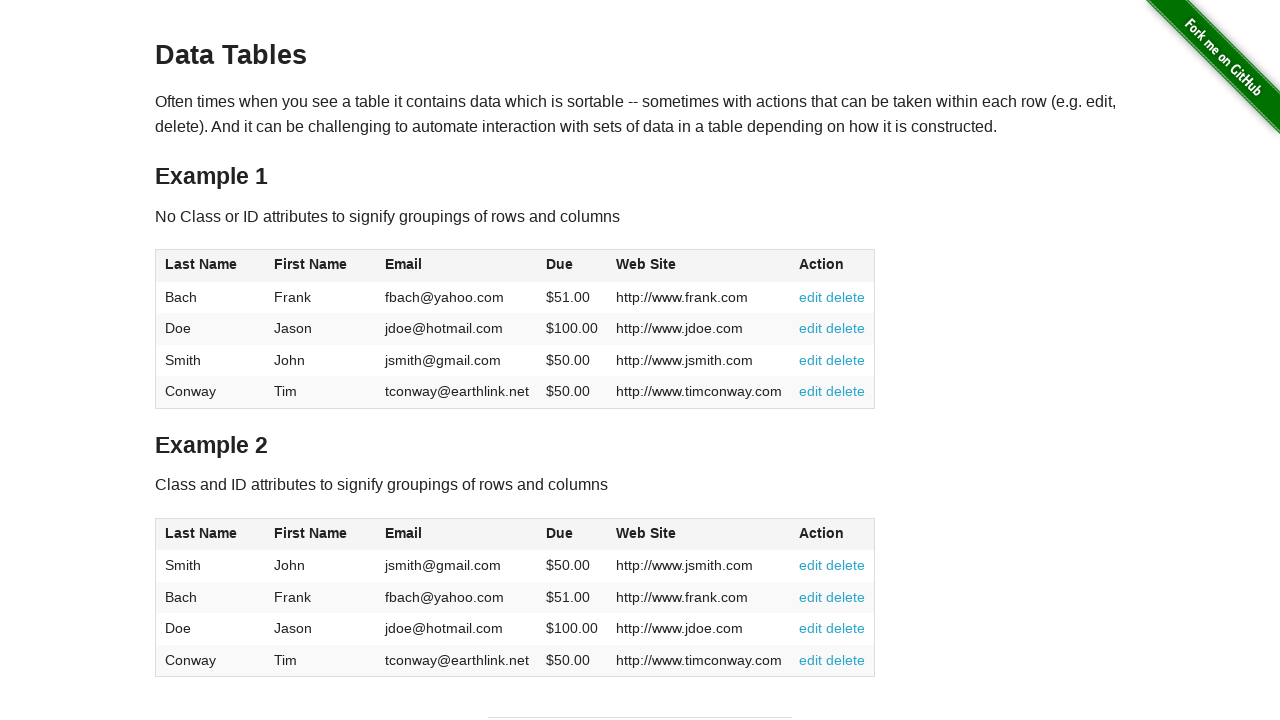

Verified all 4 emails are in ascending alphabetical order
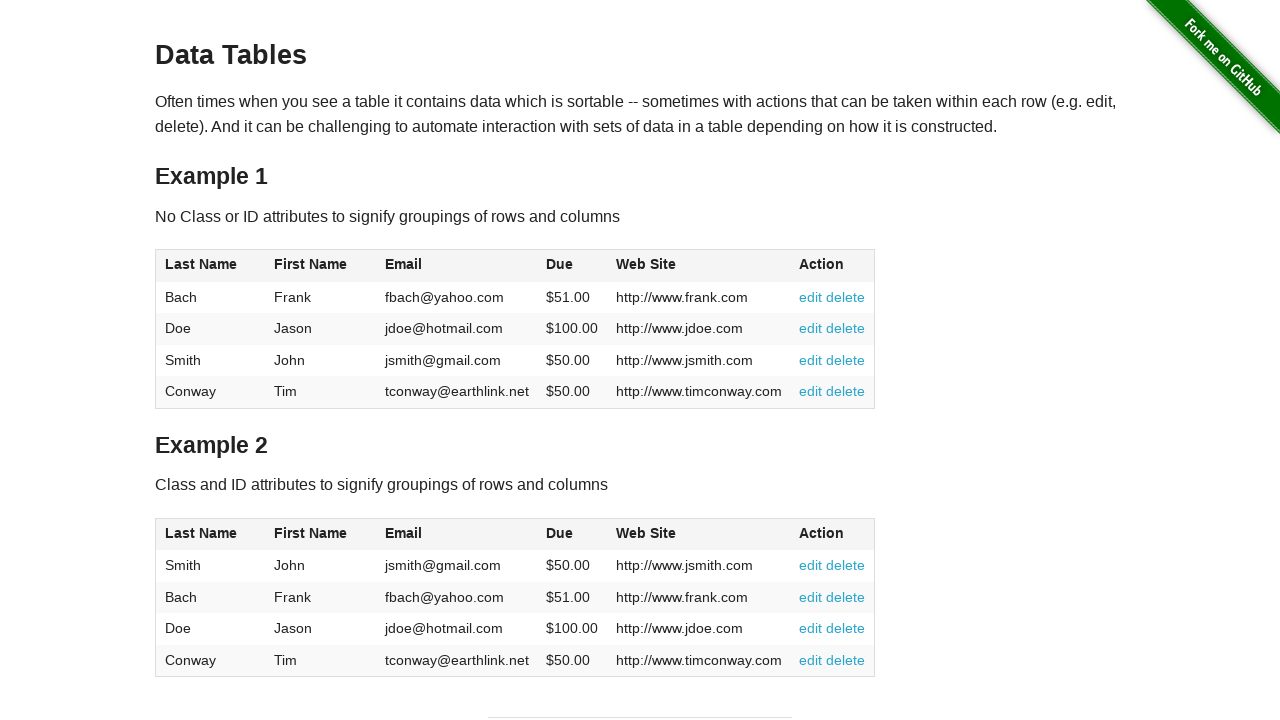

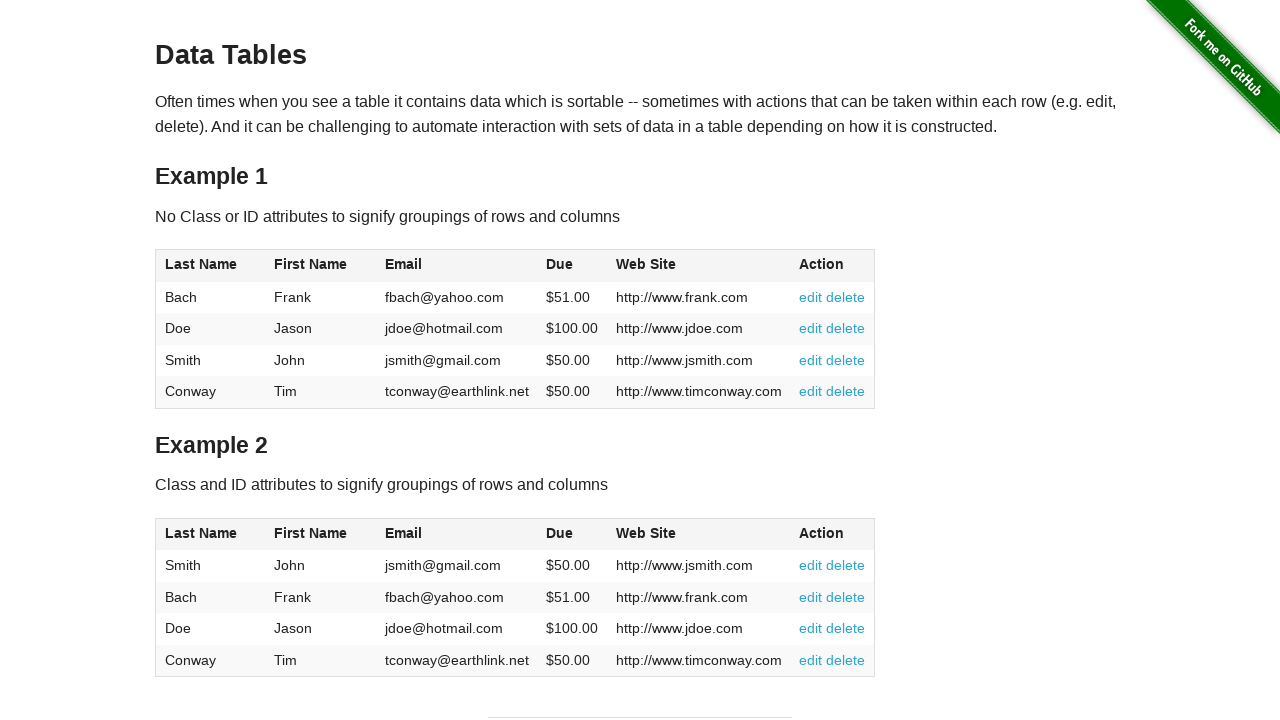